Tests form submission on an Angular practice page by filling in name, email, password fields, checking a checkbox, and submitting the form

Starting URL: https://rahulshettyacademy.com/angularpractice/

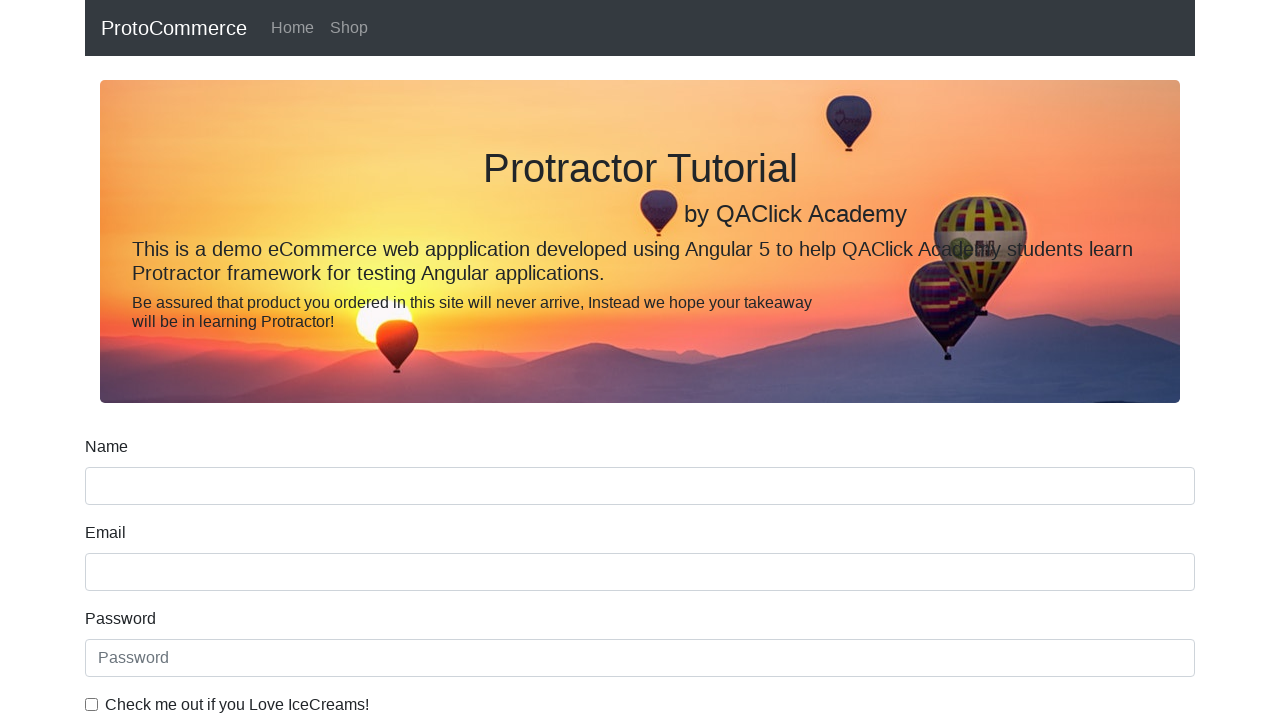

Filled name field with 'Alex' on input[name='name']
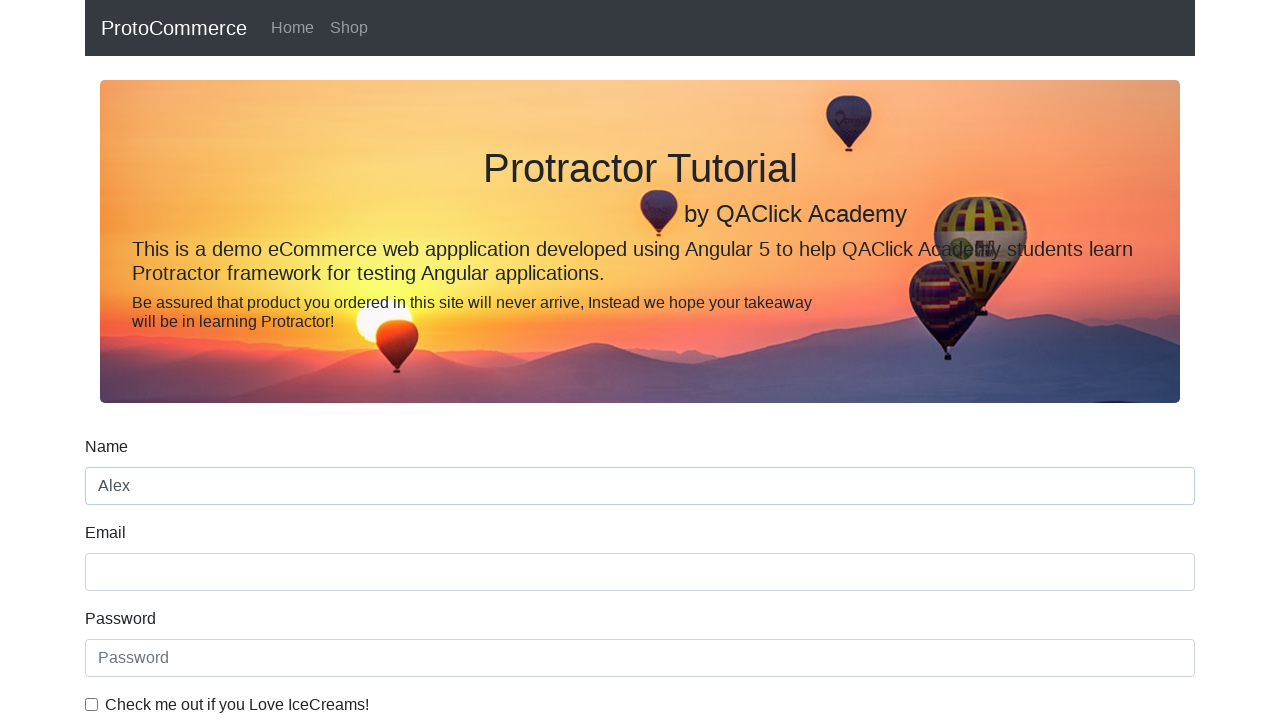

Filled email field with 'Alex@gmail.com' on input[name='email']
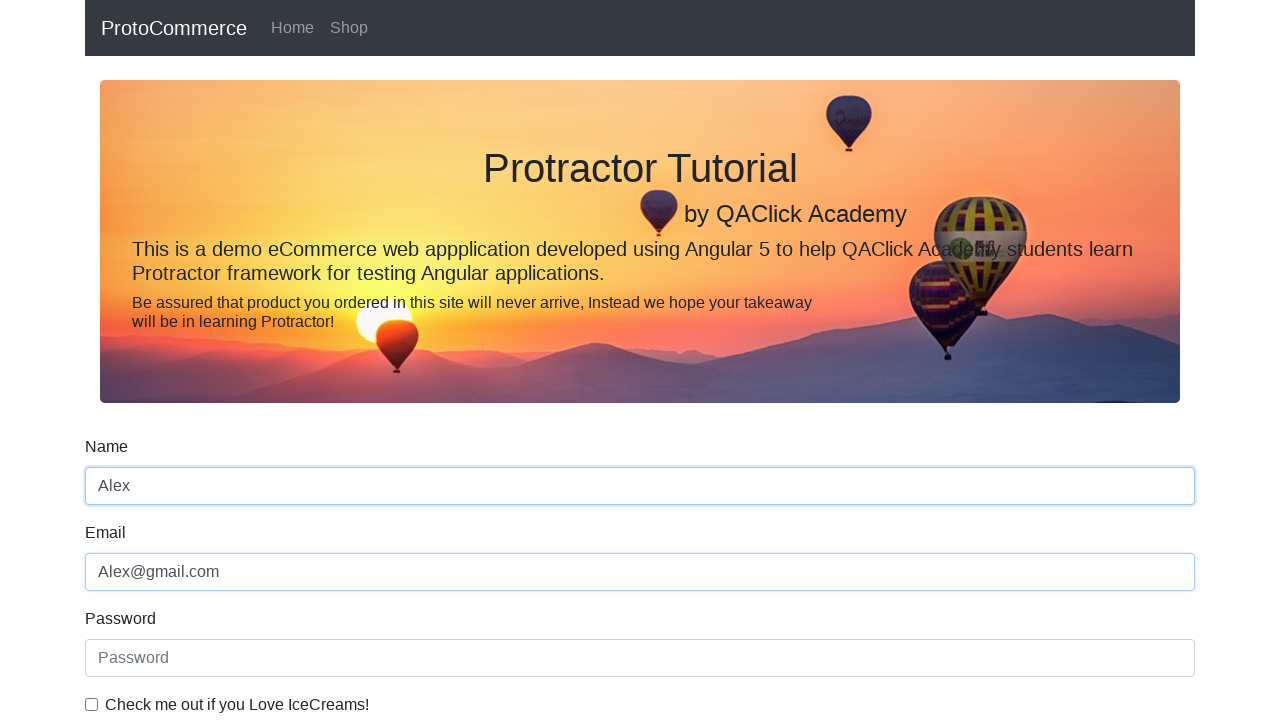

Filled password field with '1234' on input#exampleInputPassword1
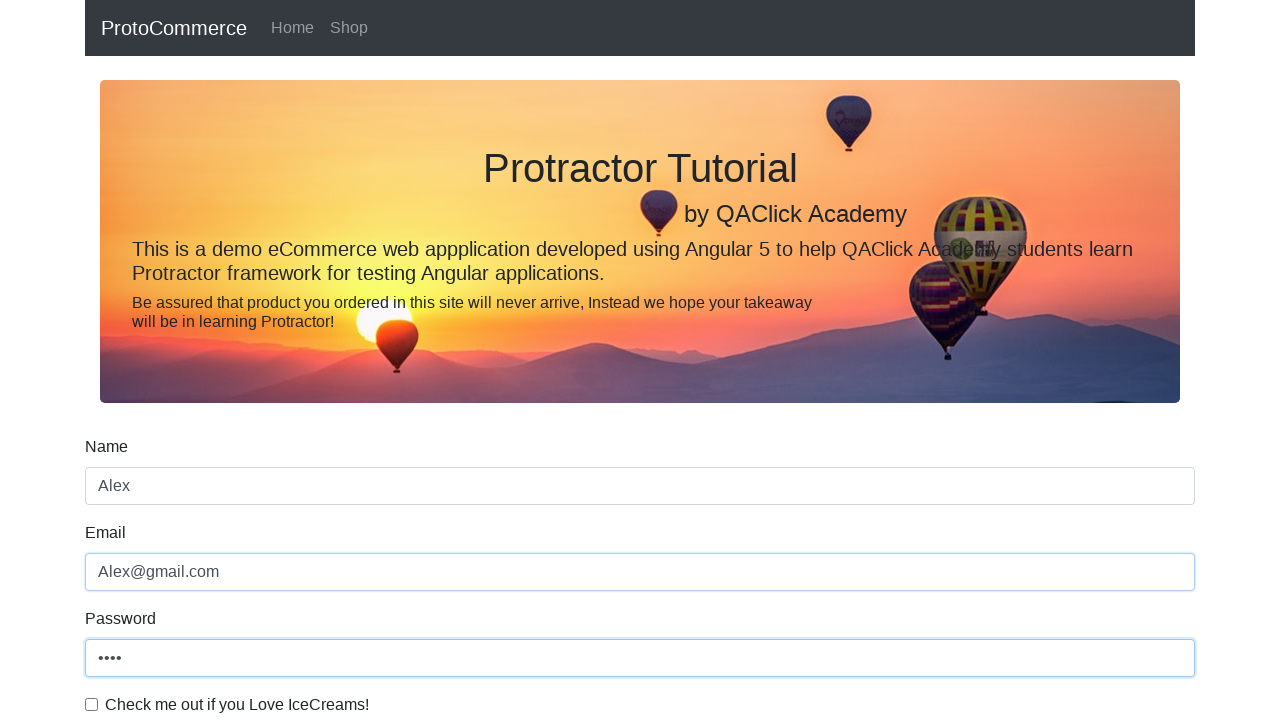

Checked the checkbox at (92, 704) on input#exampleCheck1
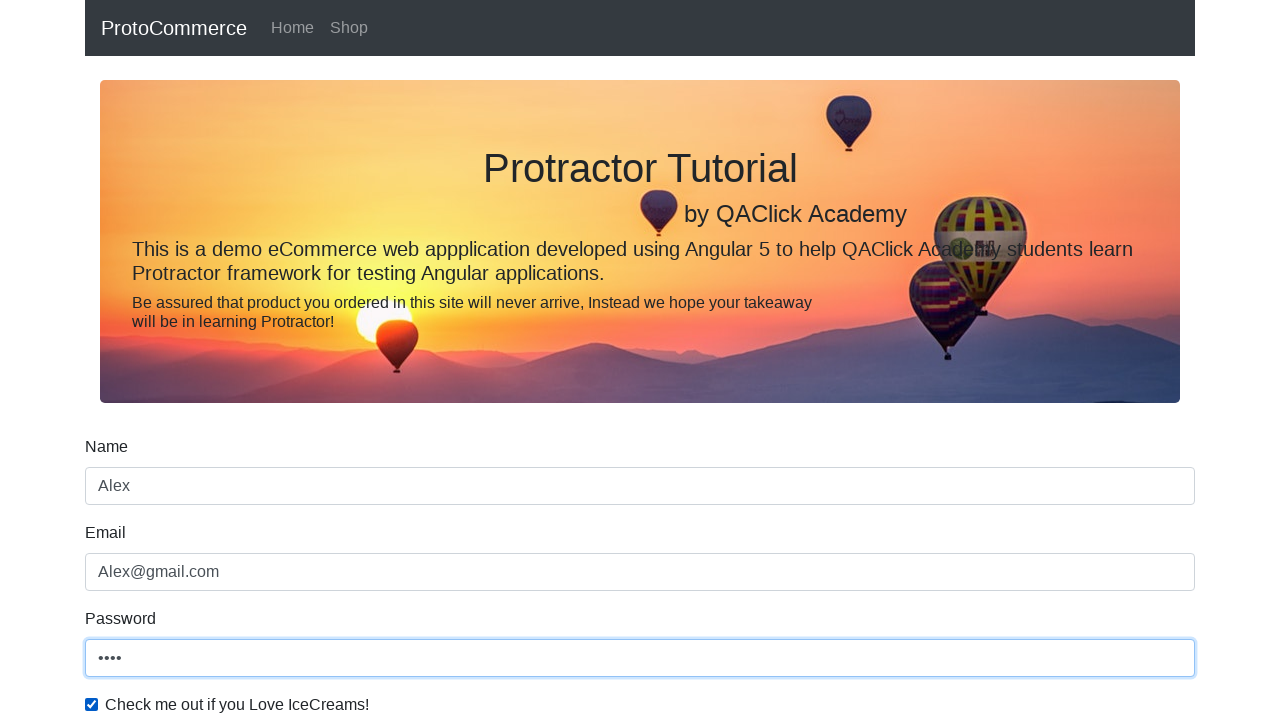

Clicked submit button to submit the form at (123, 491) on input[type='submit']
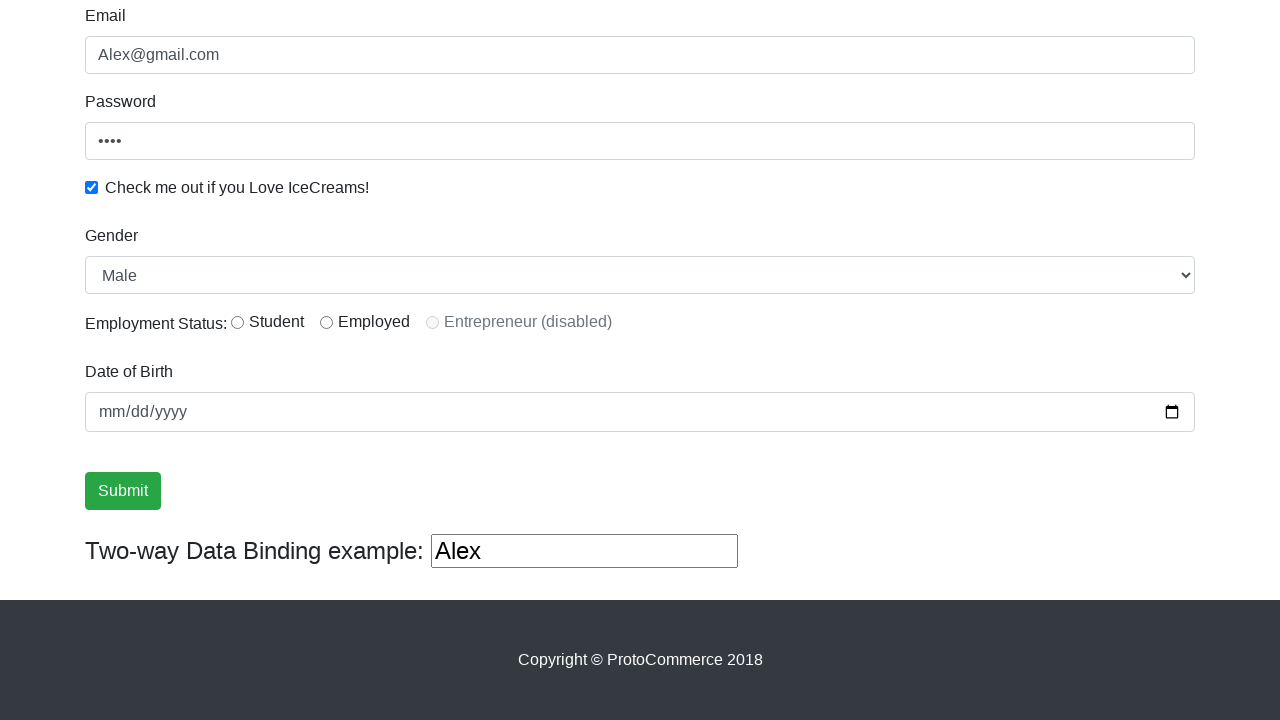

Success message appeared after form submission
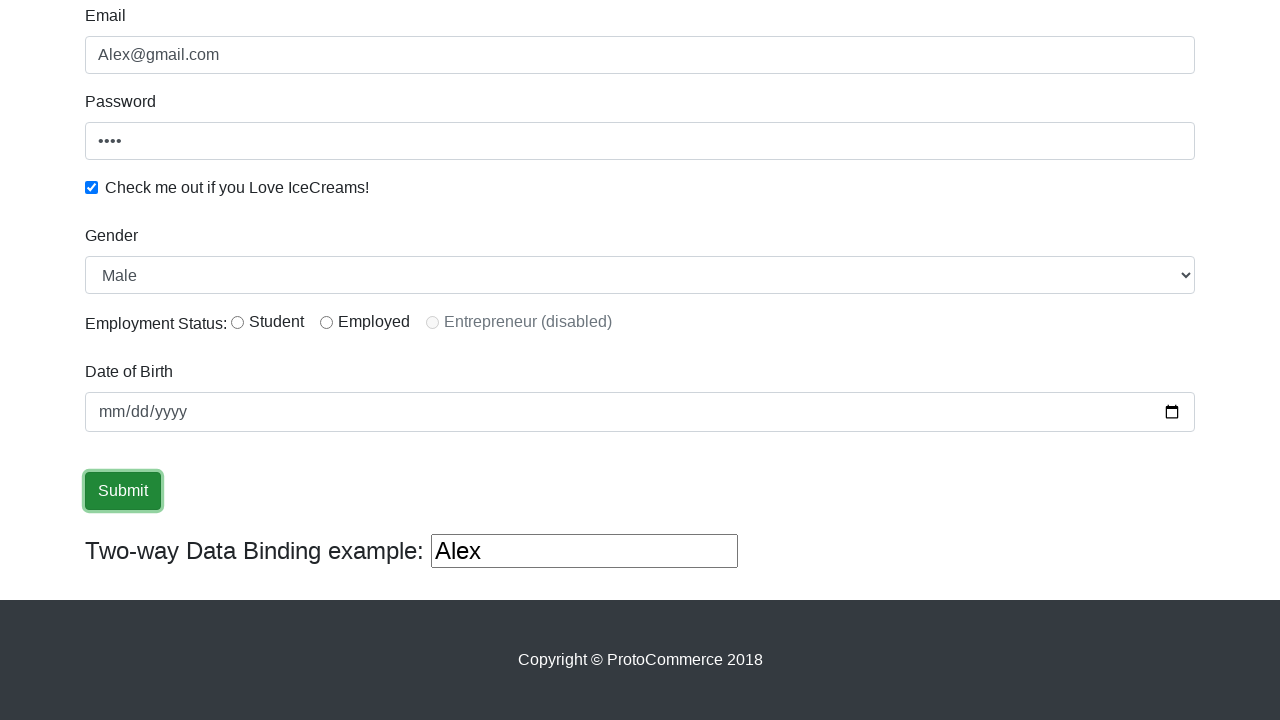

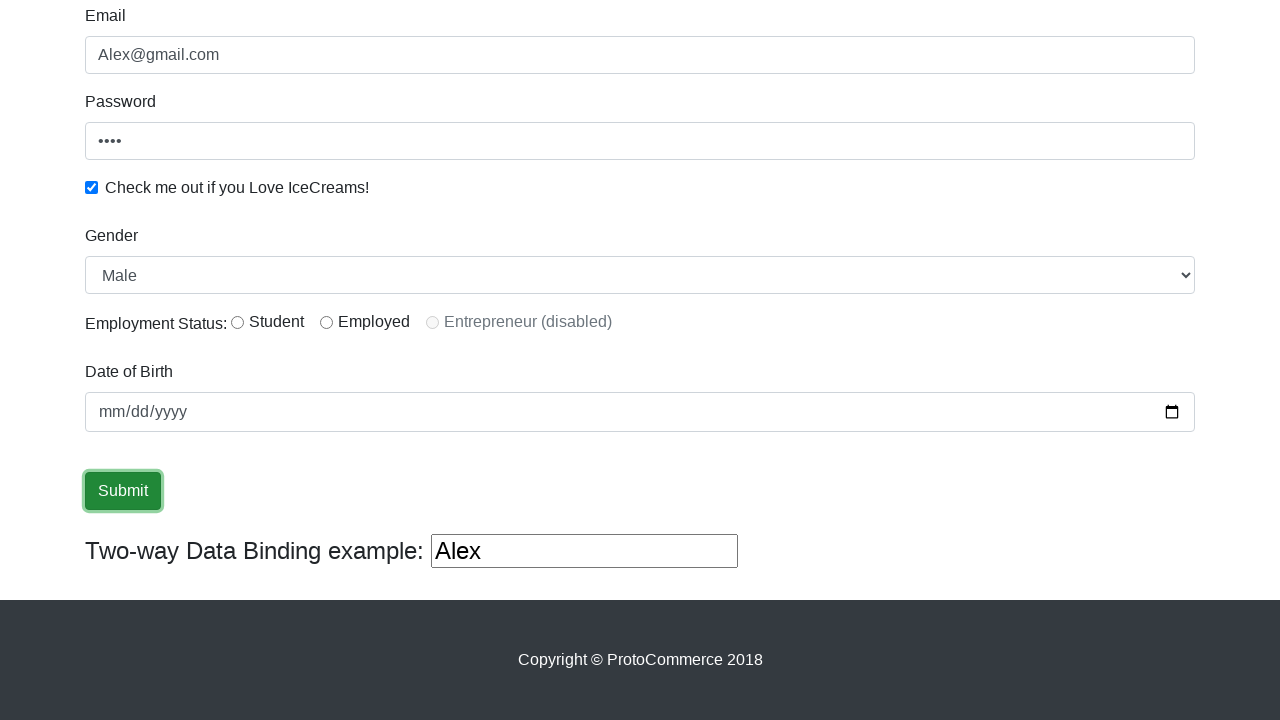